Navigates to the 2048 game website and clicks on the "Gabriele Cirulli." link to visit the creator's page

Starting URL: https://gabrielecirulli.github.io/2048/

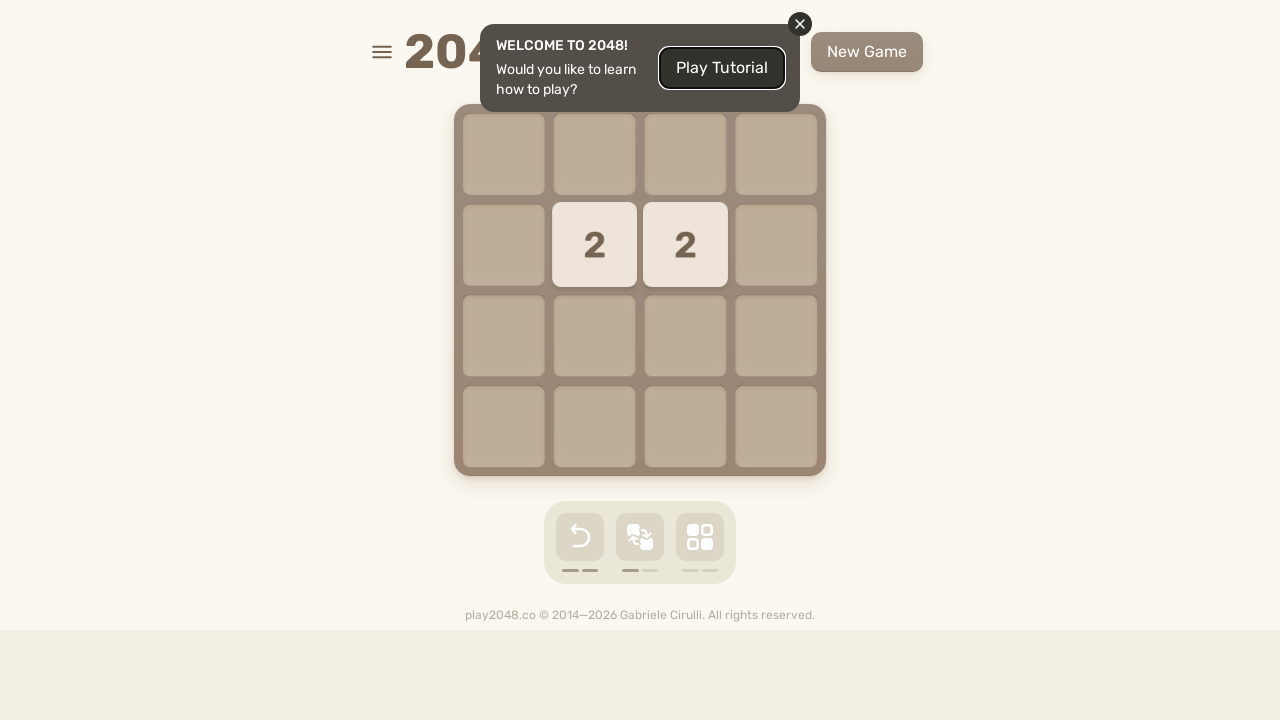

Navigated to 2048 game website
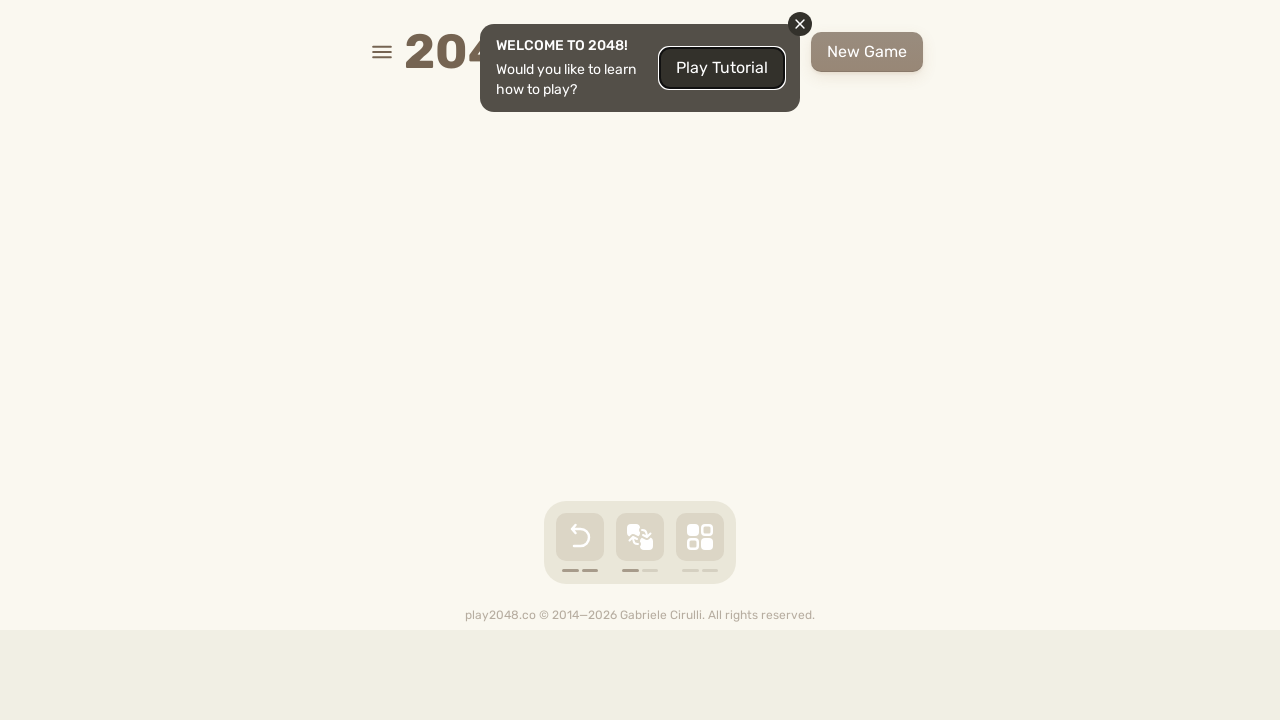

Clicked on 'Gabriele Cirulli.' link to visit creator's page at (640, 615) on text=Gabriele Cirulli.
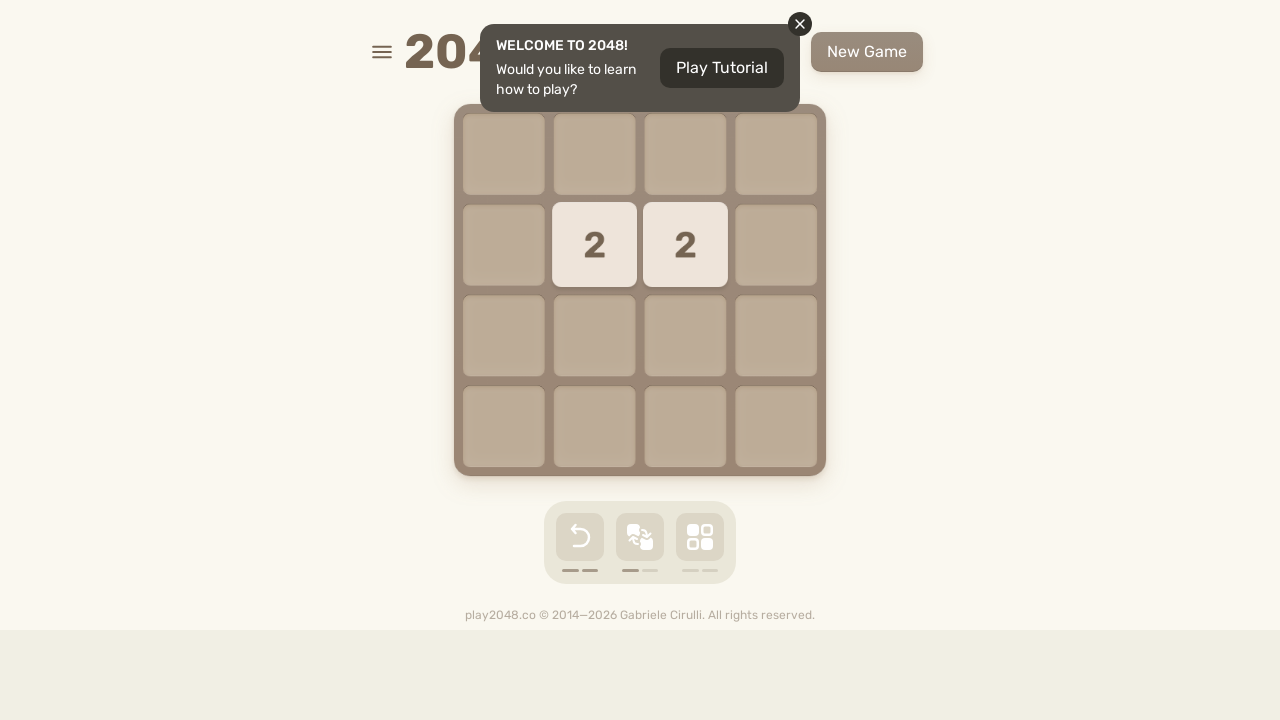

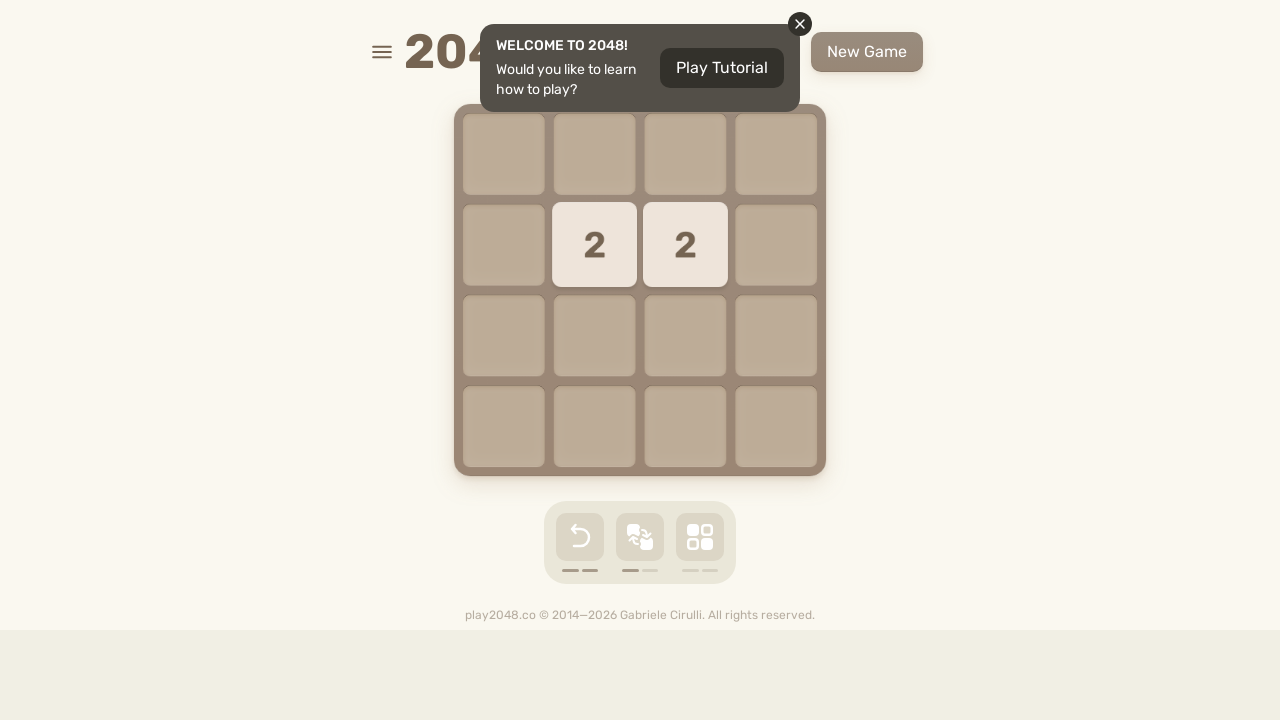